Tests drag and drop functionality by dragging column A to column B using Selenide's dragAndDrop method

Starting URL: https://the-internet.herokuapp.com/drag_and_drop

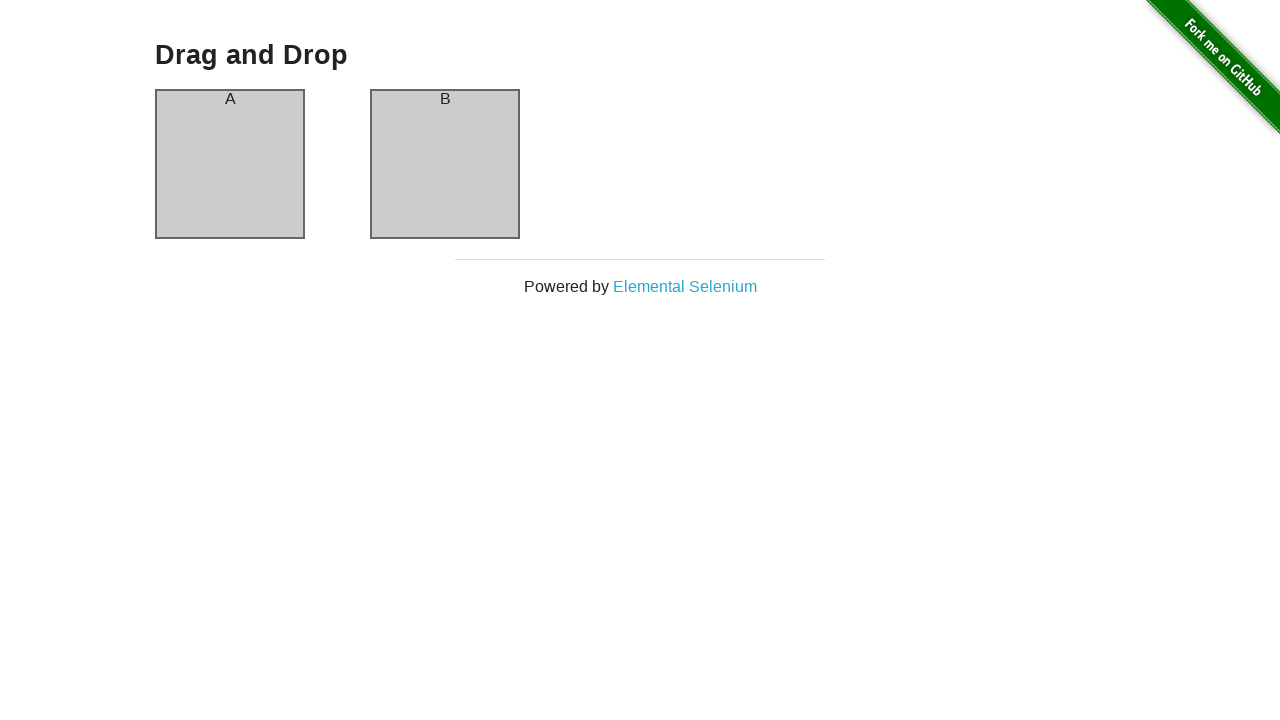

Verified column A contains 'A' in initial state
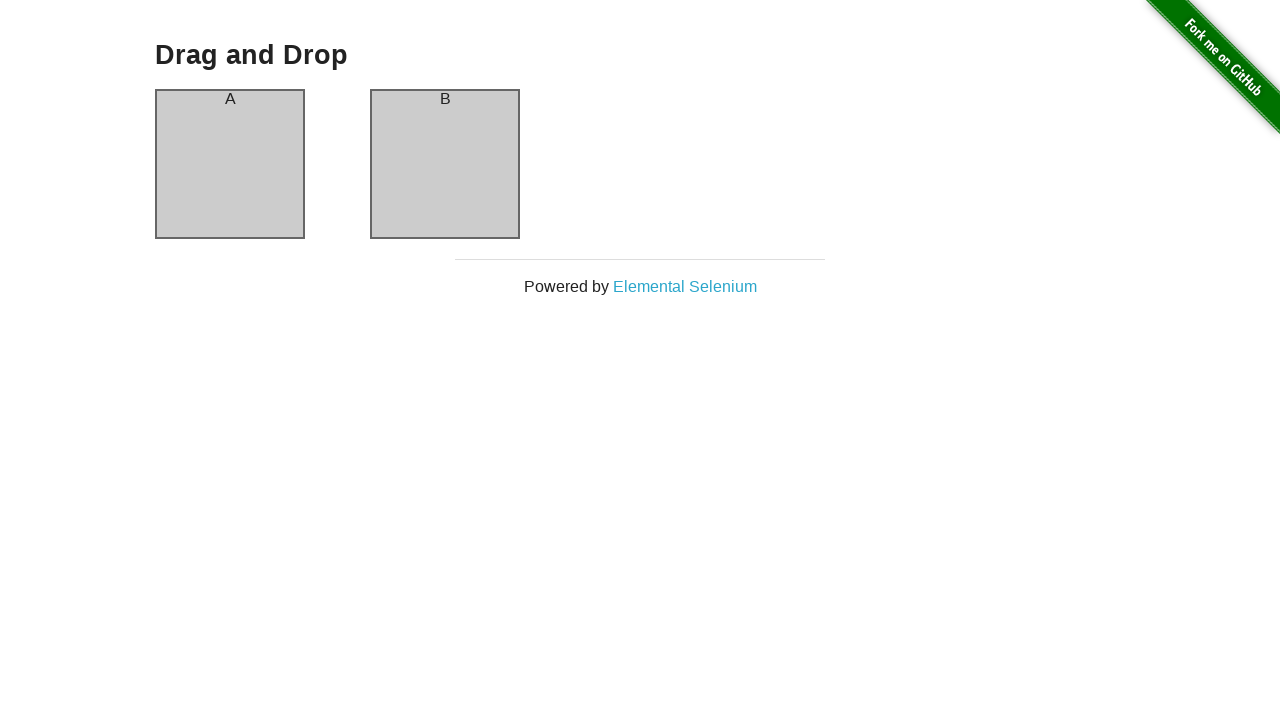

Verified column B contains 'B' in initial state
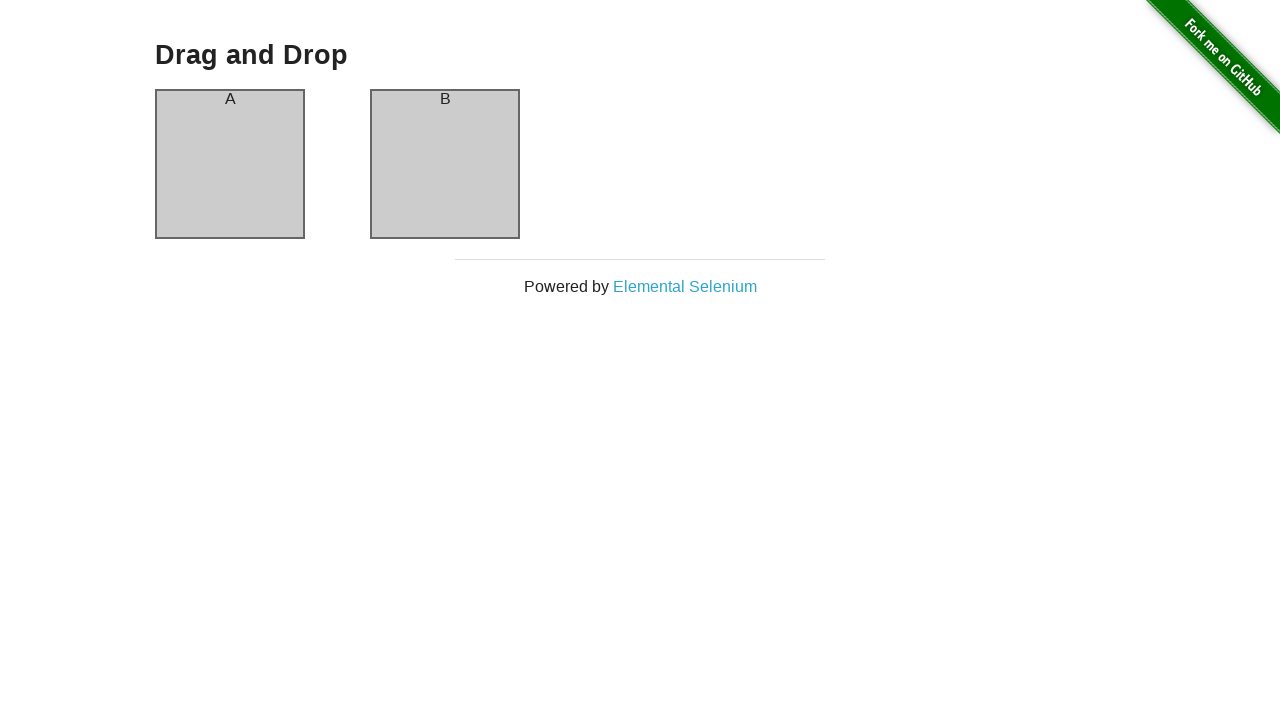

Dragged column A to column B using drag_to method at (445, 164)
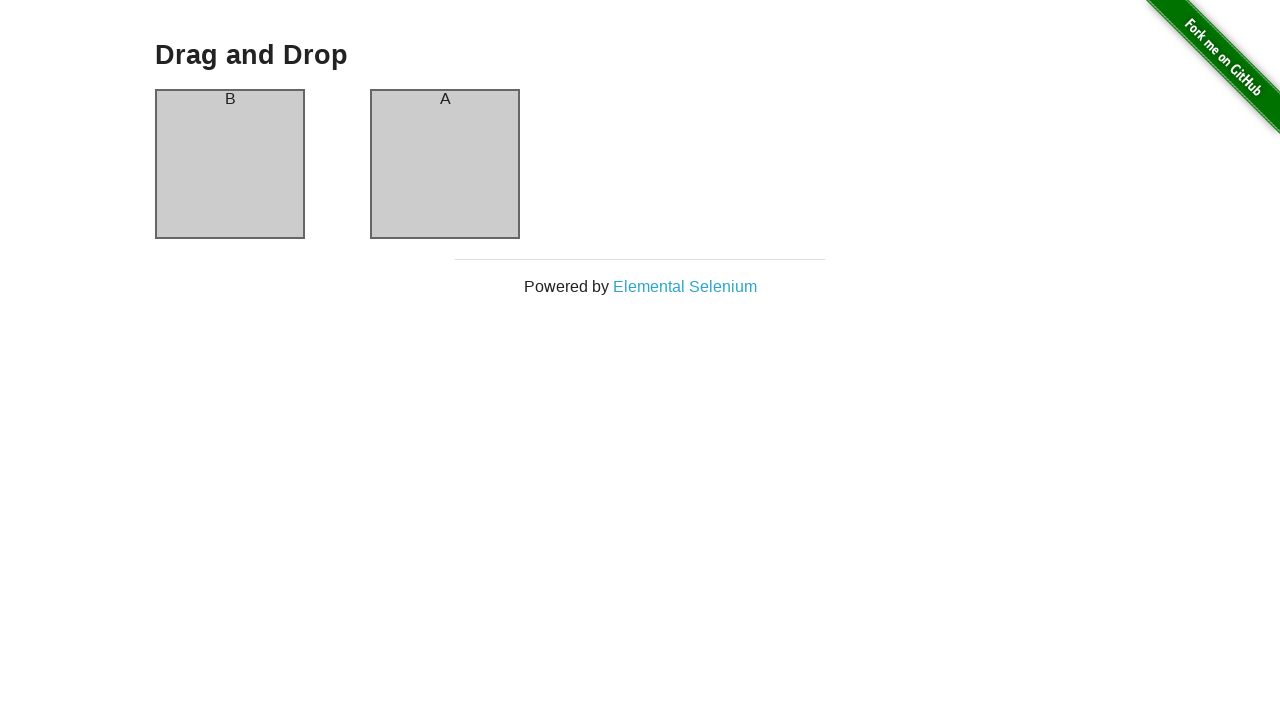

Verified column A now contains 'B' after drag and drop
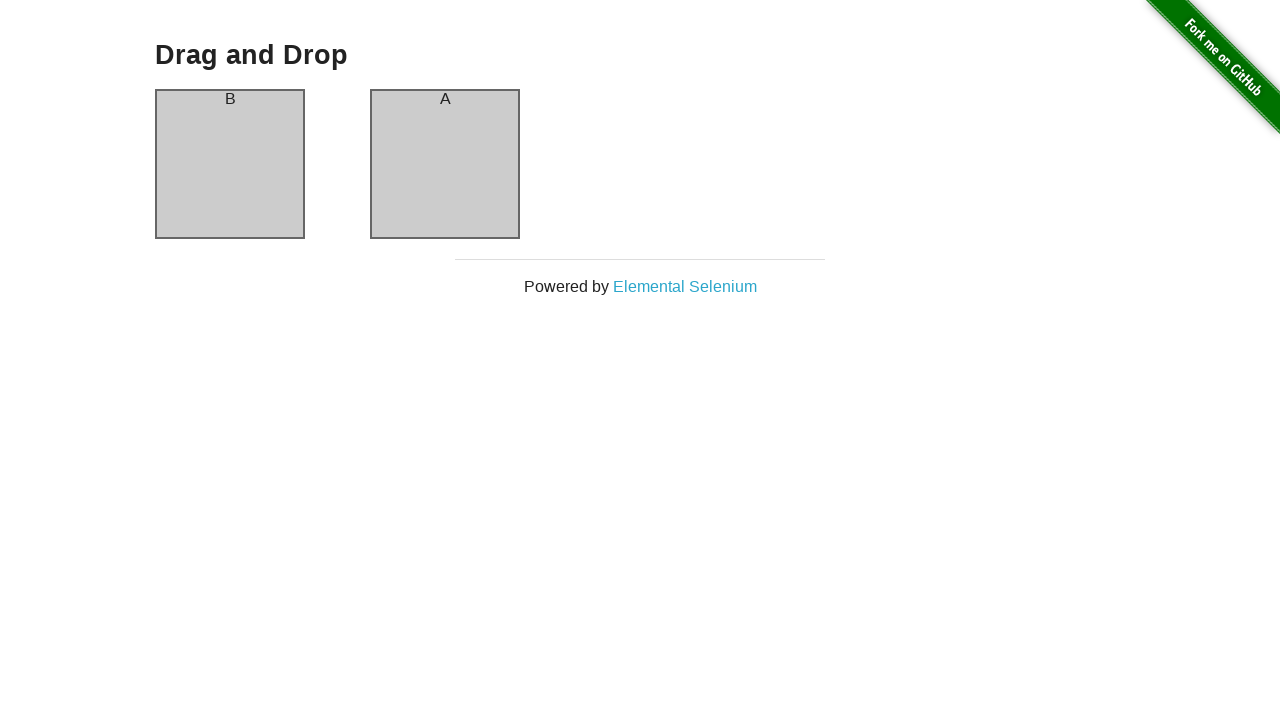

Verified column B now contains 'A' after drag and drop - columns successfully swapped
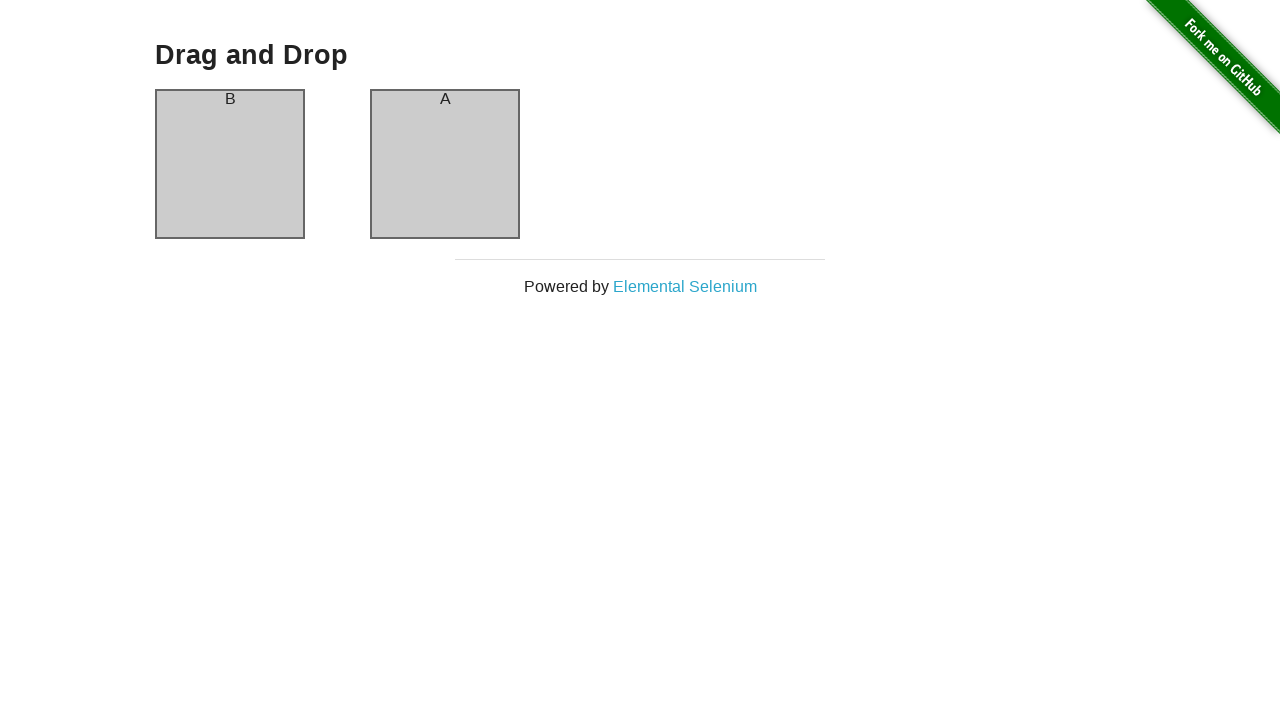

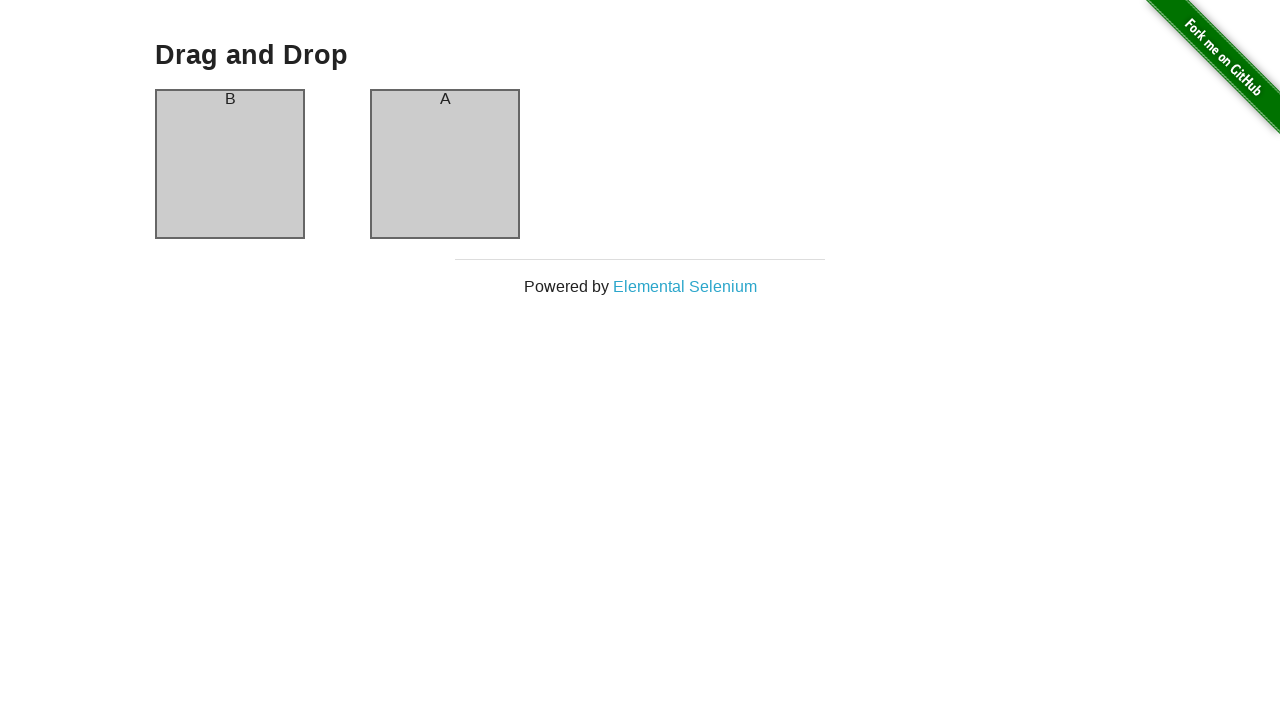